Navigates to the e-pns.org website and verifies that anchor links are present on the page by waiting for them to load.

Starting URL: https://e-pns.org/

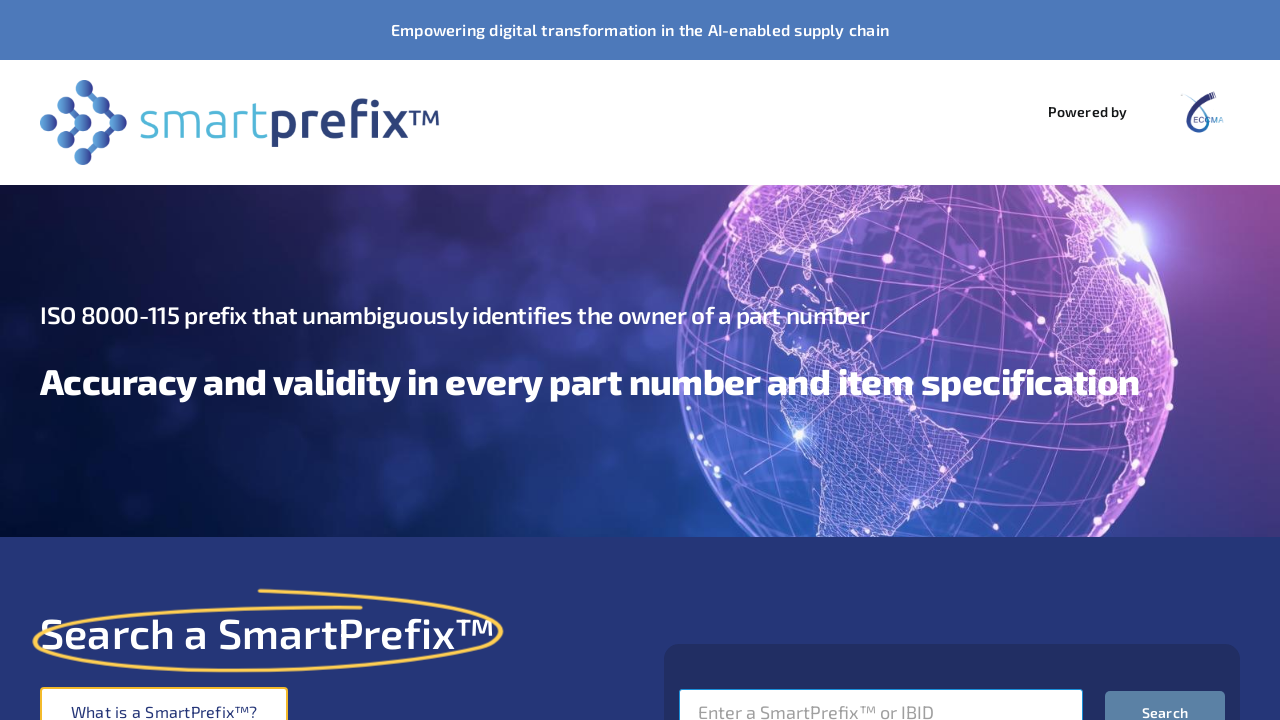

Navigated to https://e-pns.org/
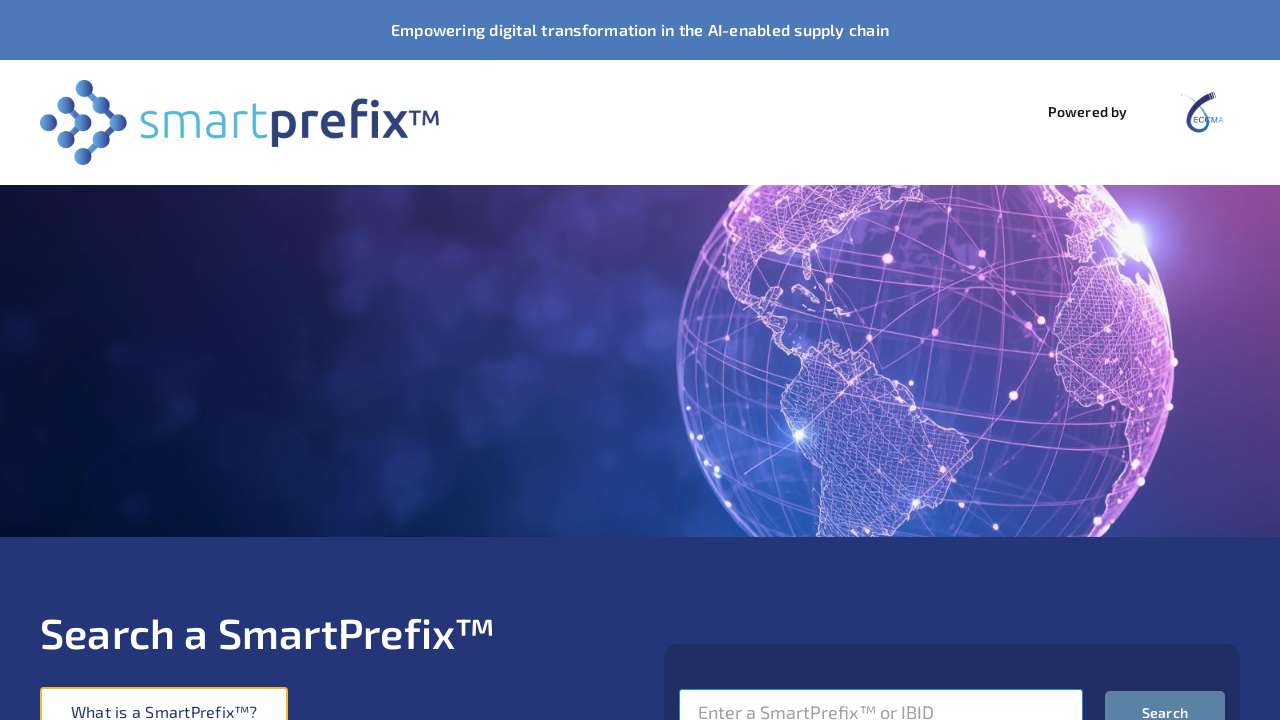

Page fully loaded (domcontentloaded state)
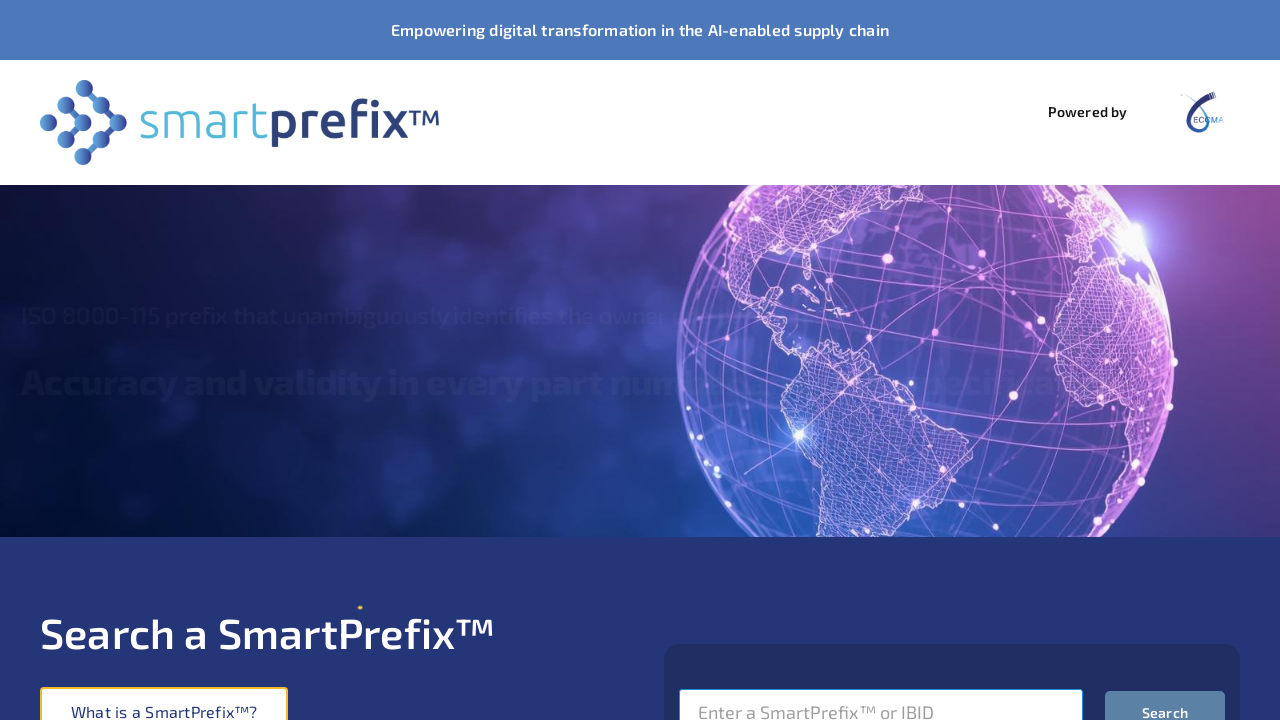

Waited for anchor links to be present on the page
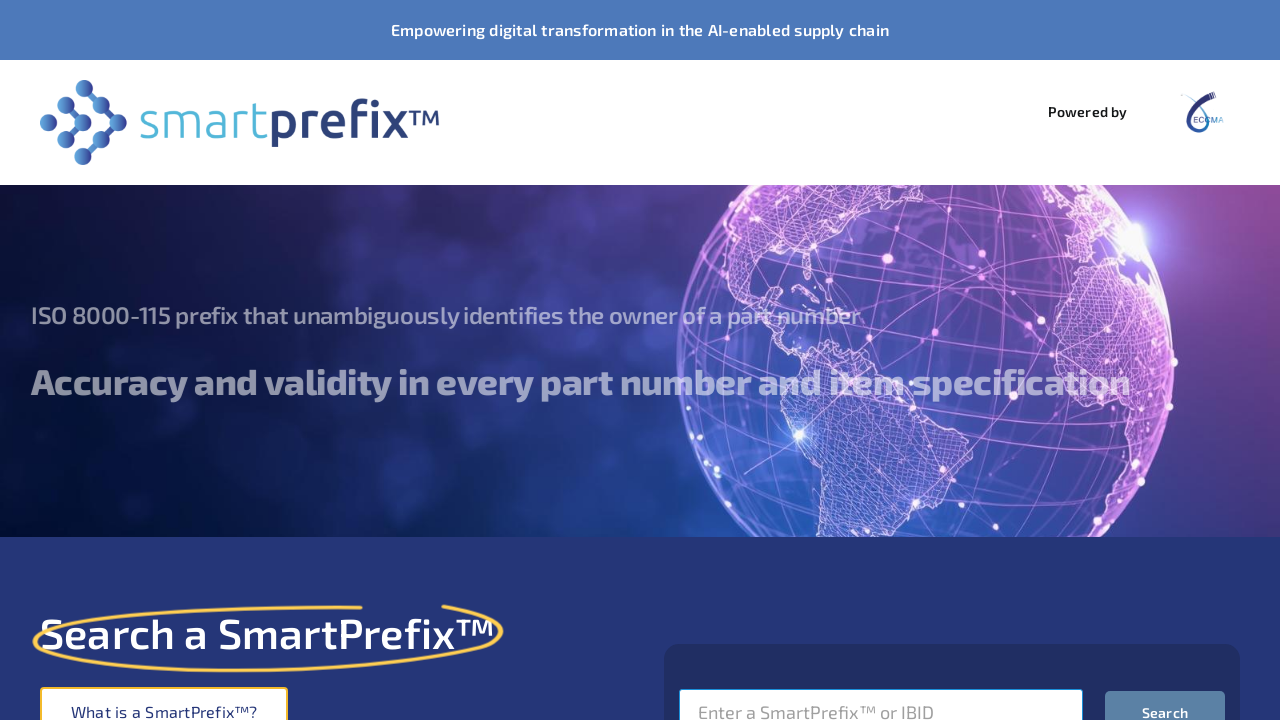

Retrieved all anchor links from the page (found 45 links)
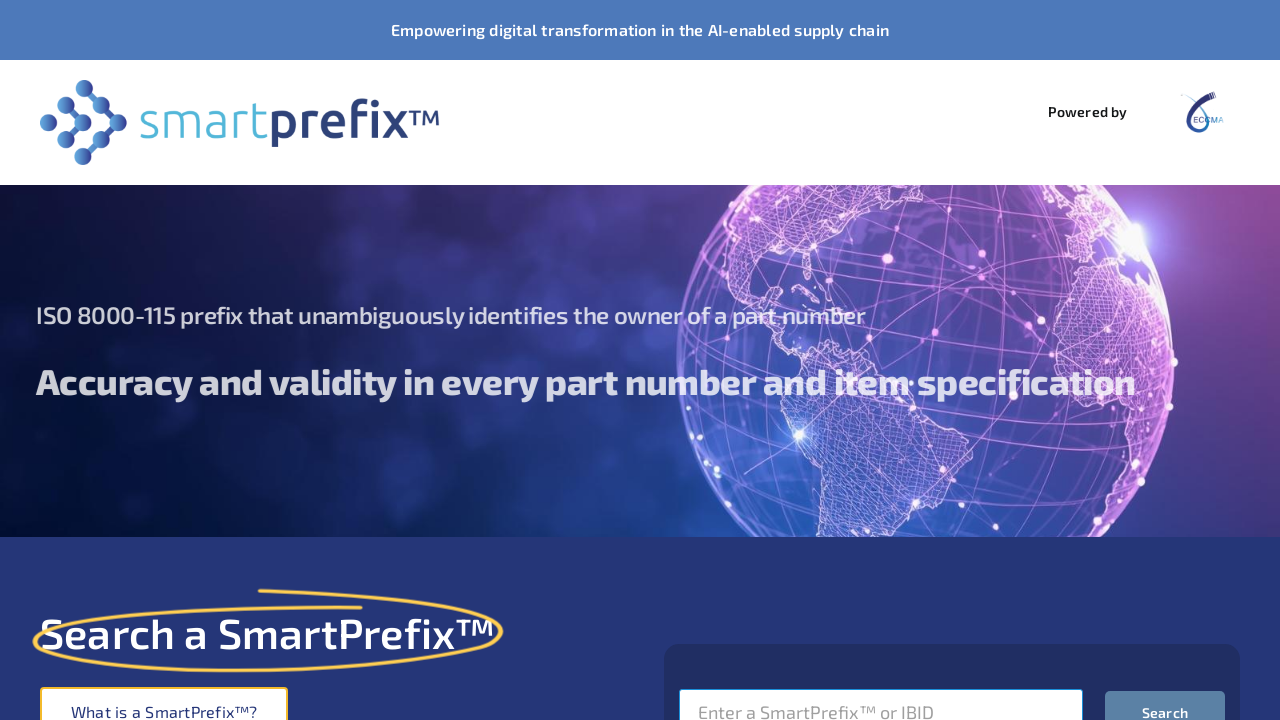

Verified that anchor links are present on the page
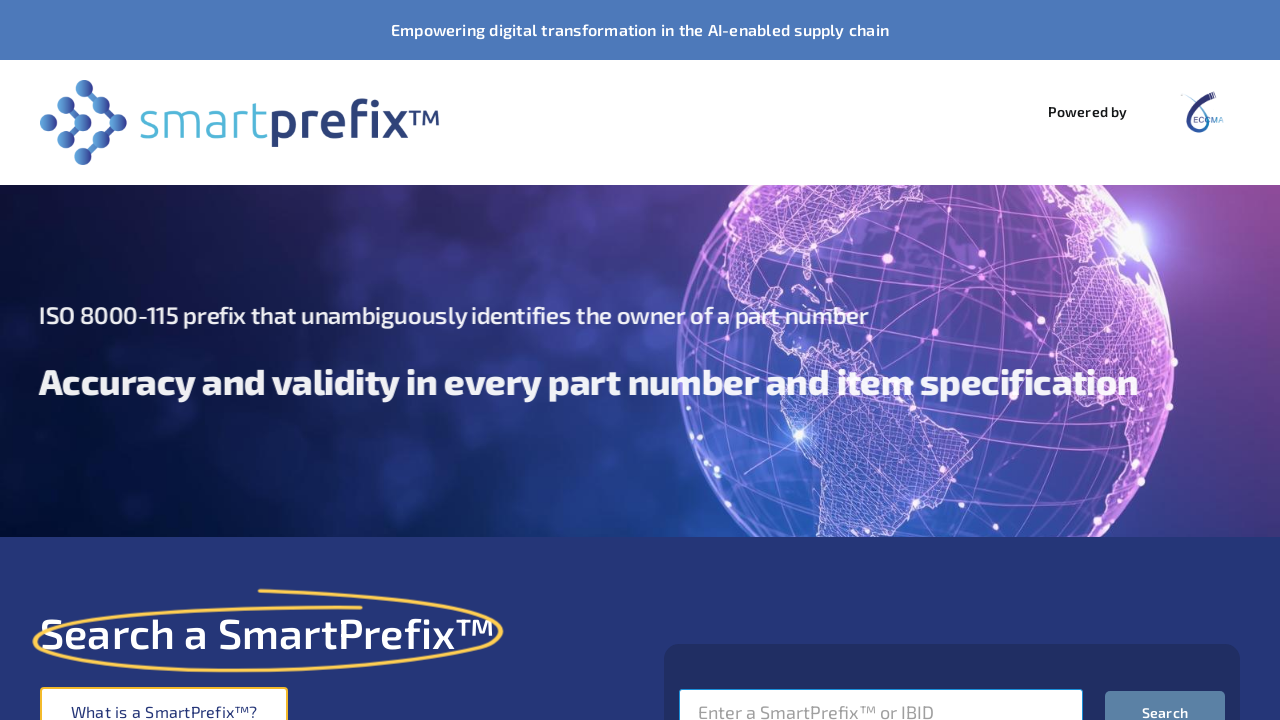

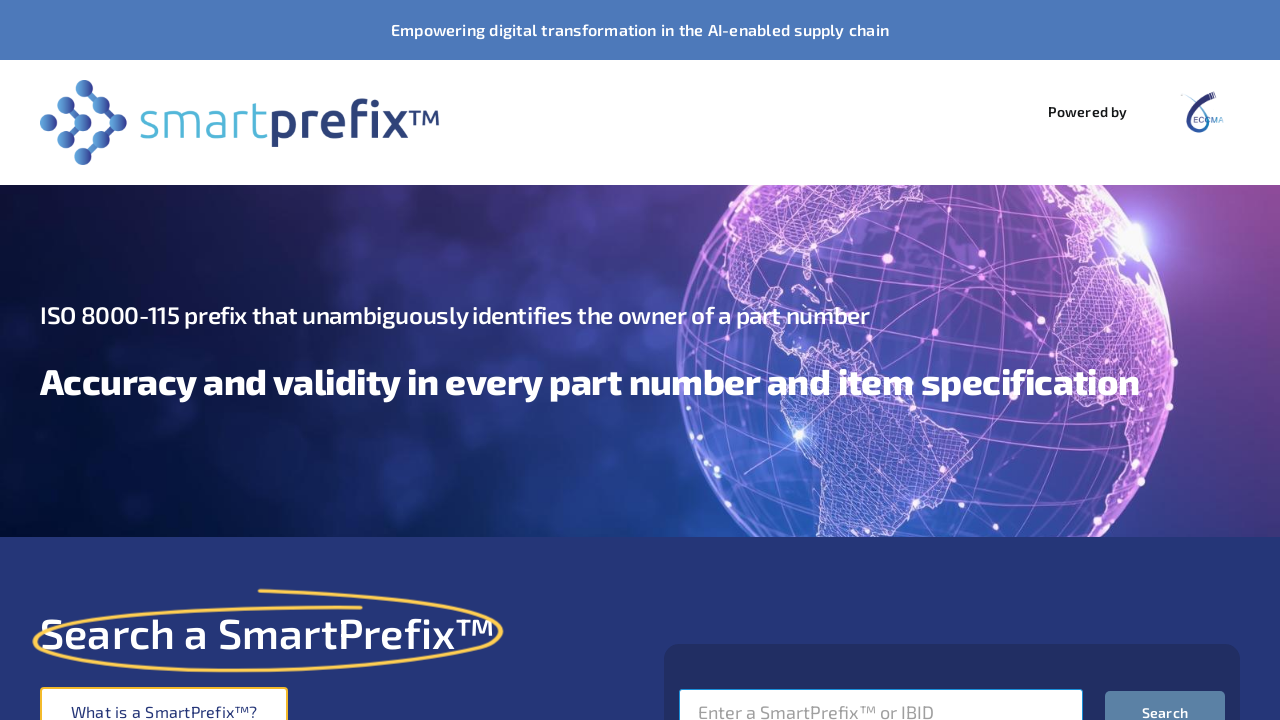